Tests dropdown selection by index, selecting Option 1 which is at index 1

Starting URL: https://the-internet.herokuapp.com/dropdown

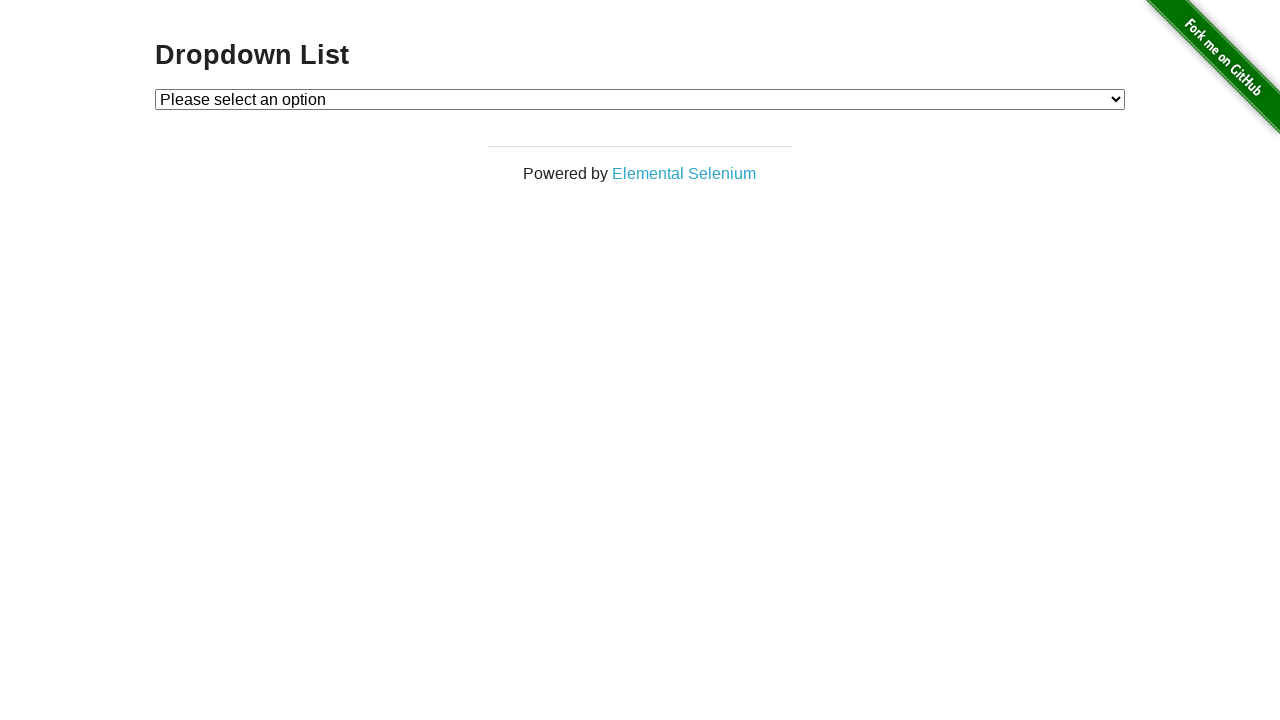

Navigated to dropdown page
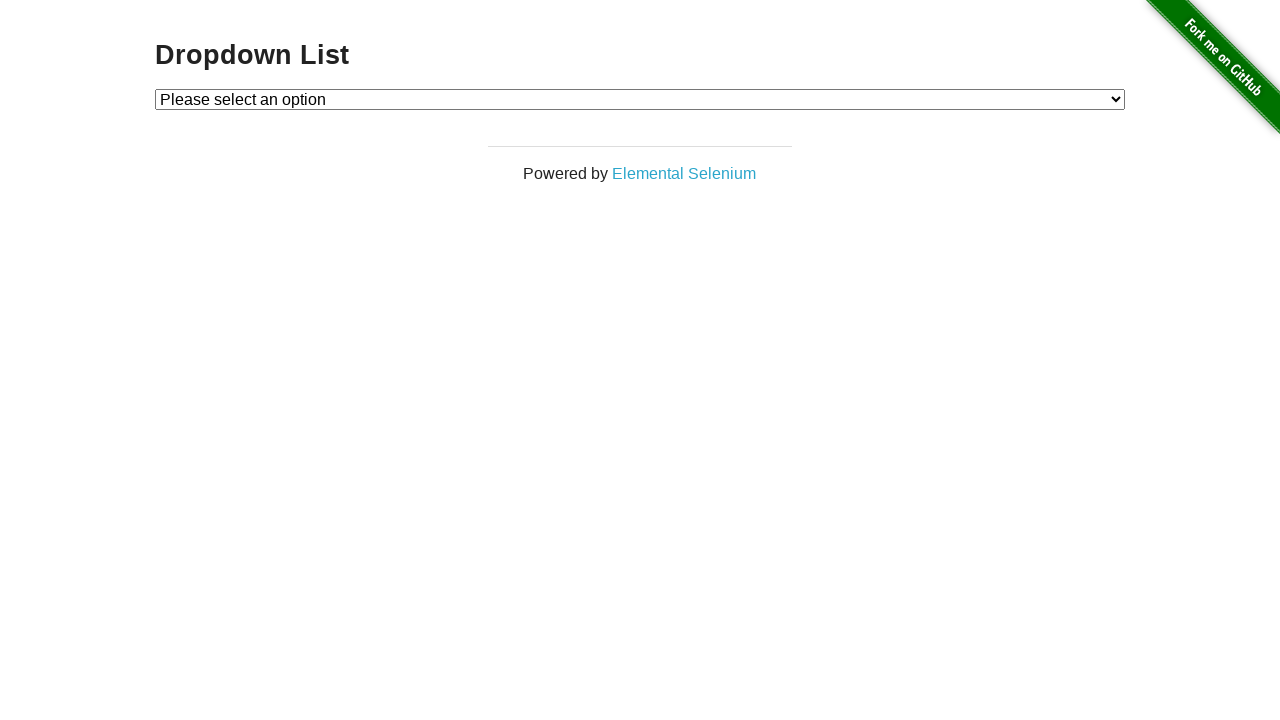

Selected Option 1 from dropdown by index 1 on #dropdown
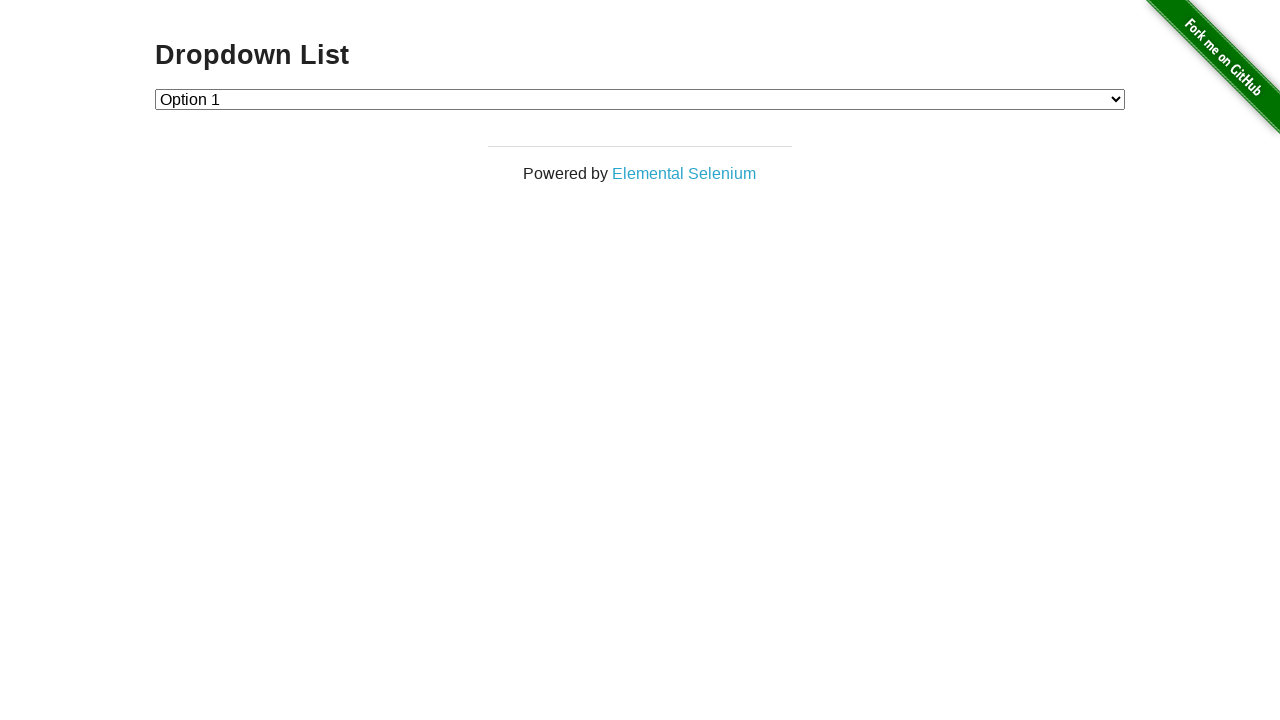

Retrieved dropdown selected value
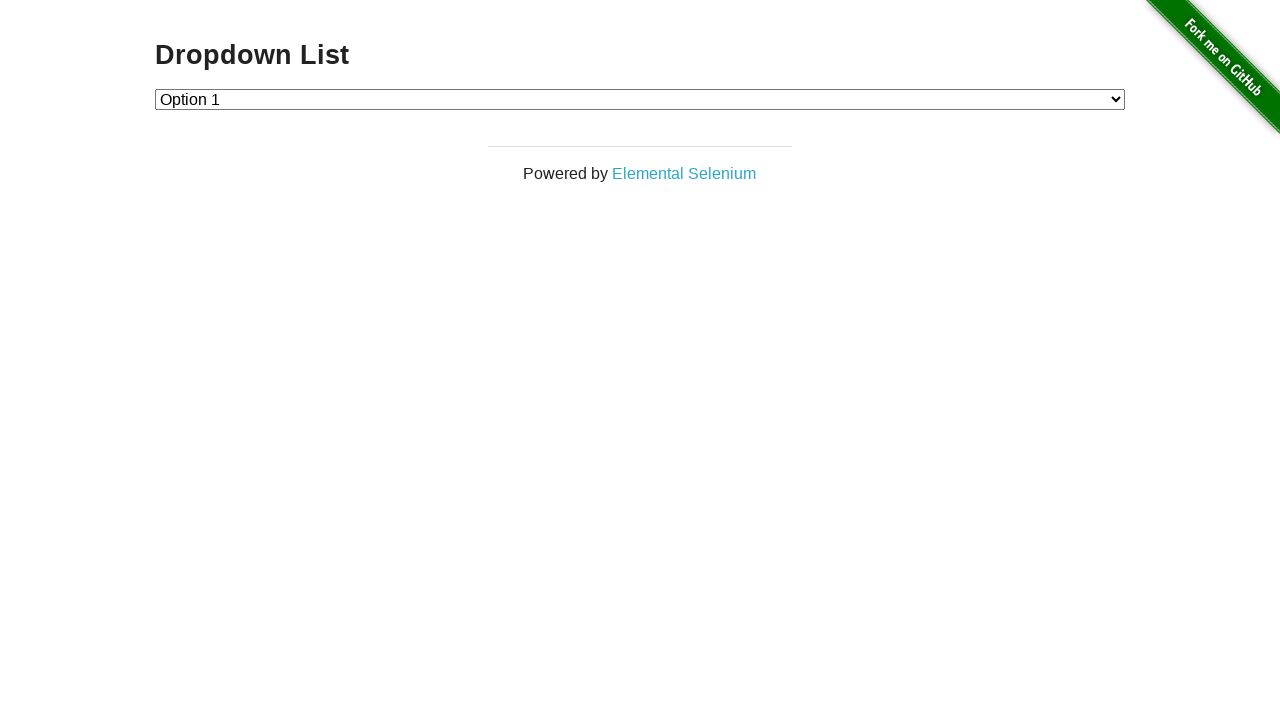

Verified Option 1 is correctly selected (value equals '1')
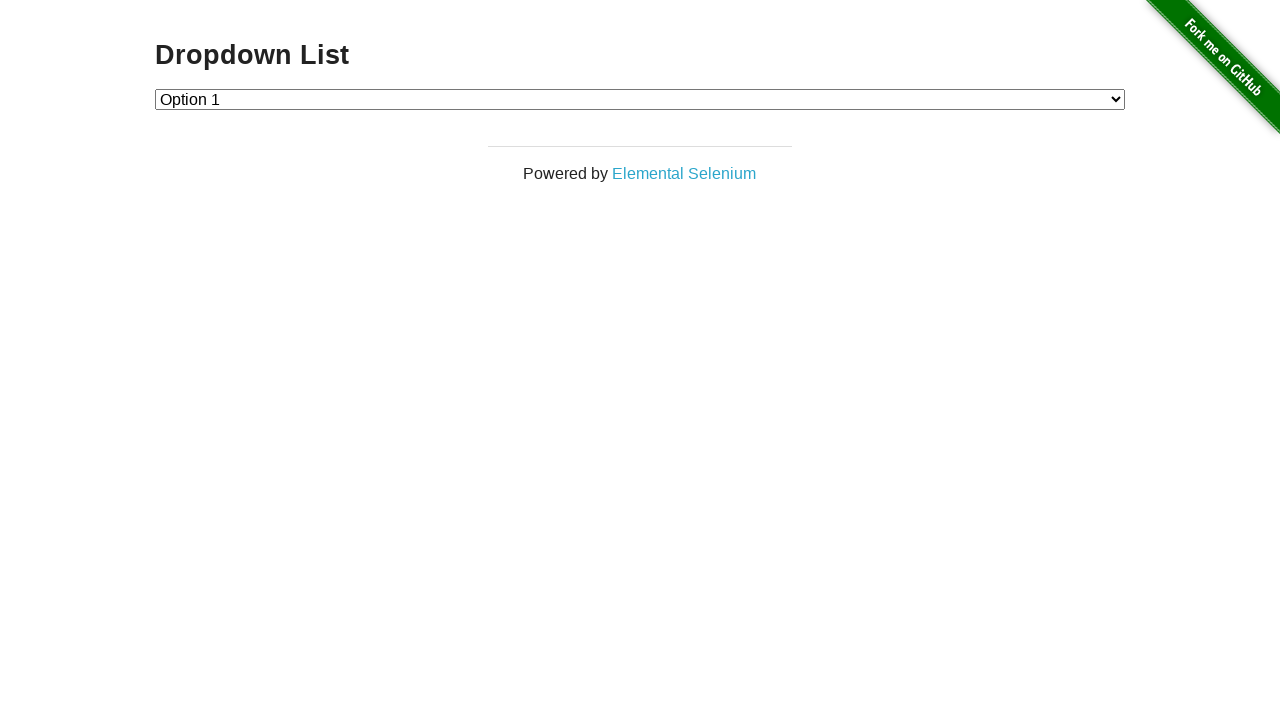

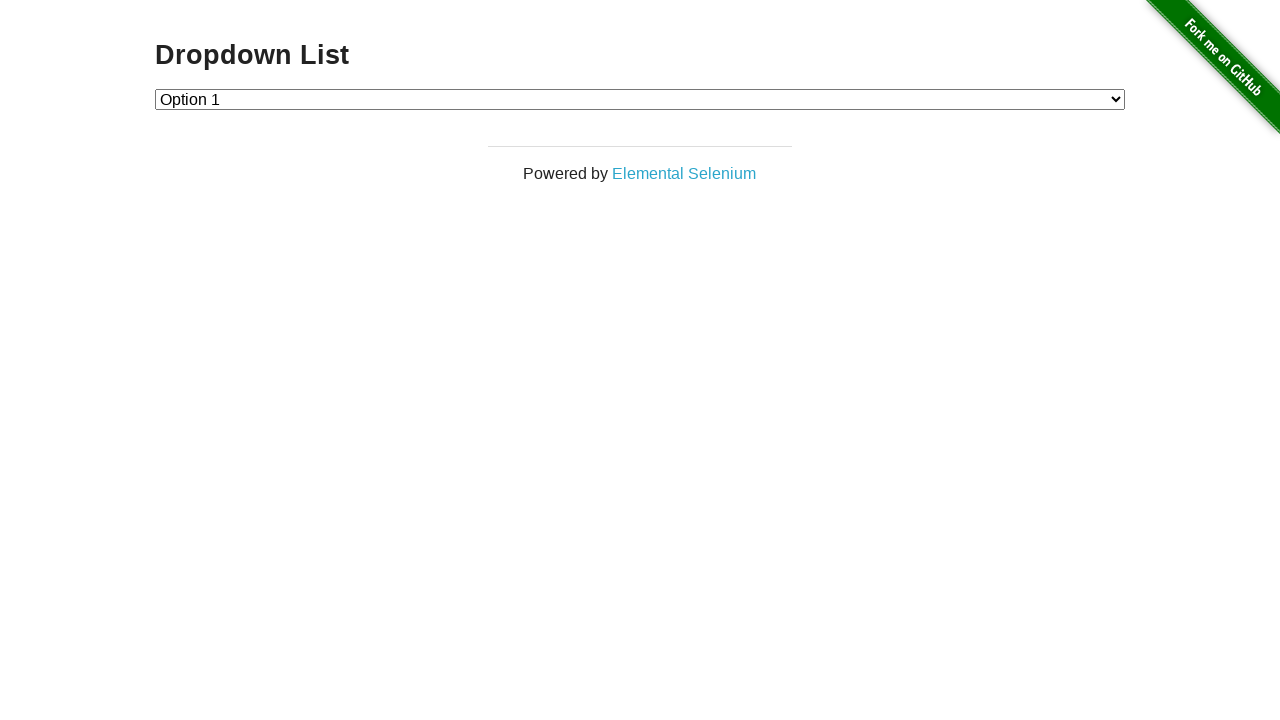